Tests wait functionality by navigating to disappearing elements page and clicking on Gallery link after refresh

Starting URL: https://the-internet.herokuapp.com/

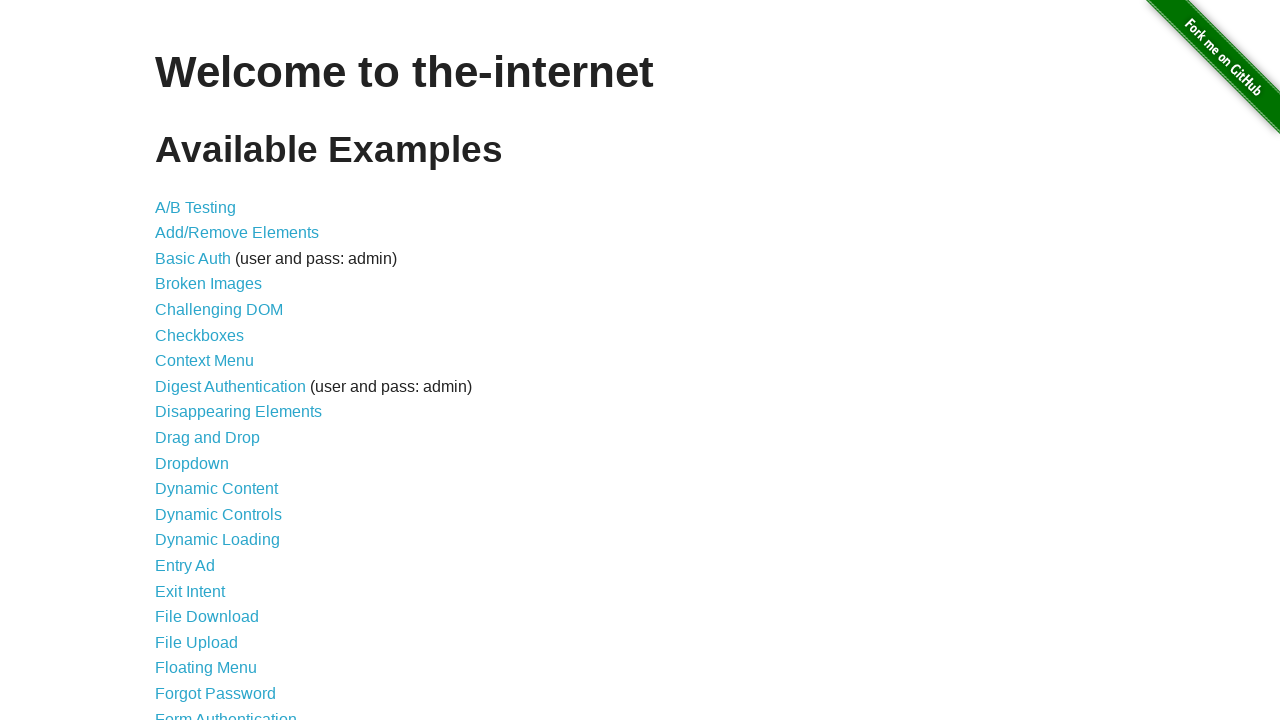

Clicked on Disappearing Elements link at (238, 412) on a:has-text('Disappearing Elements')
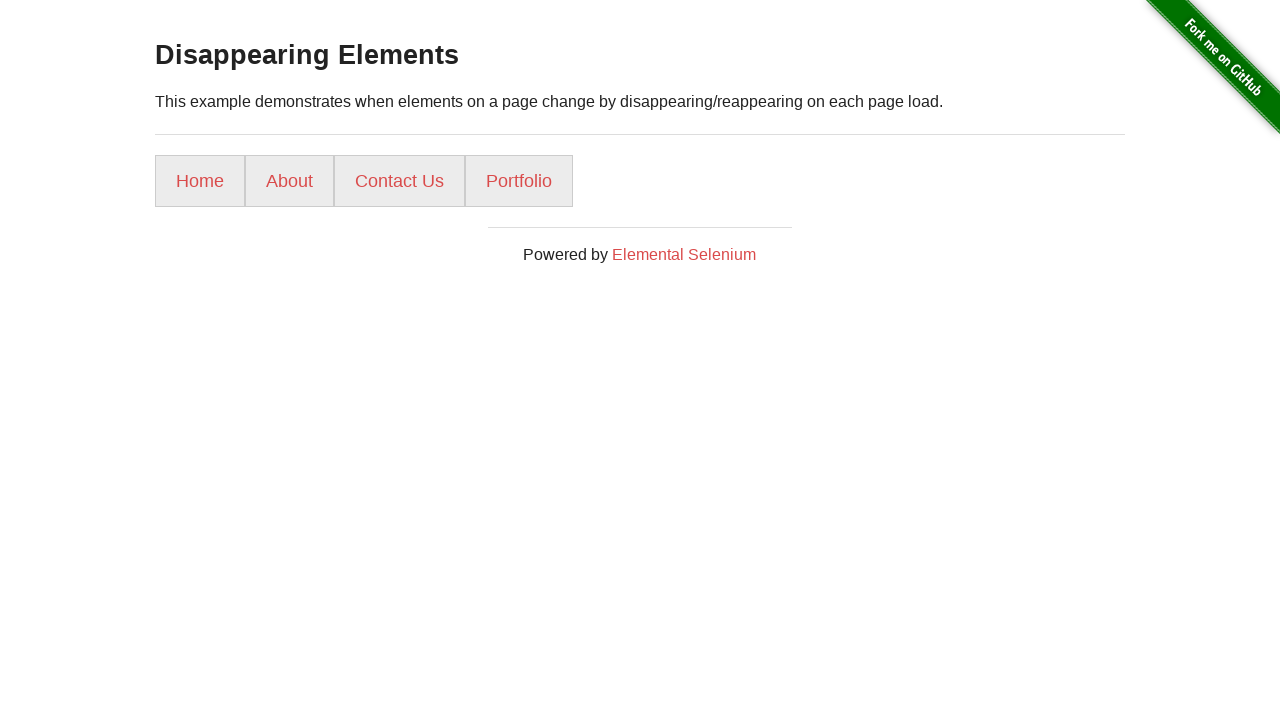

Refreshed the page
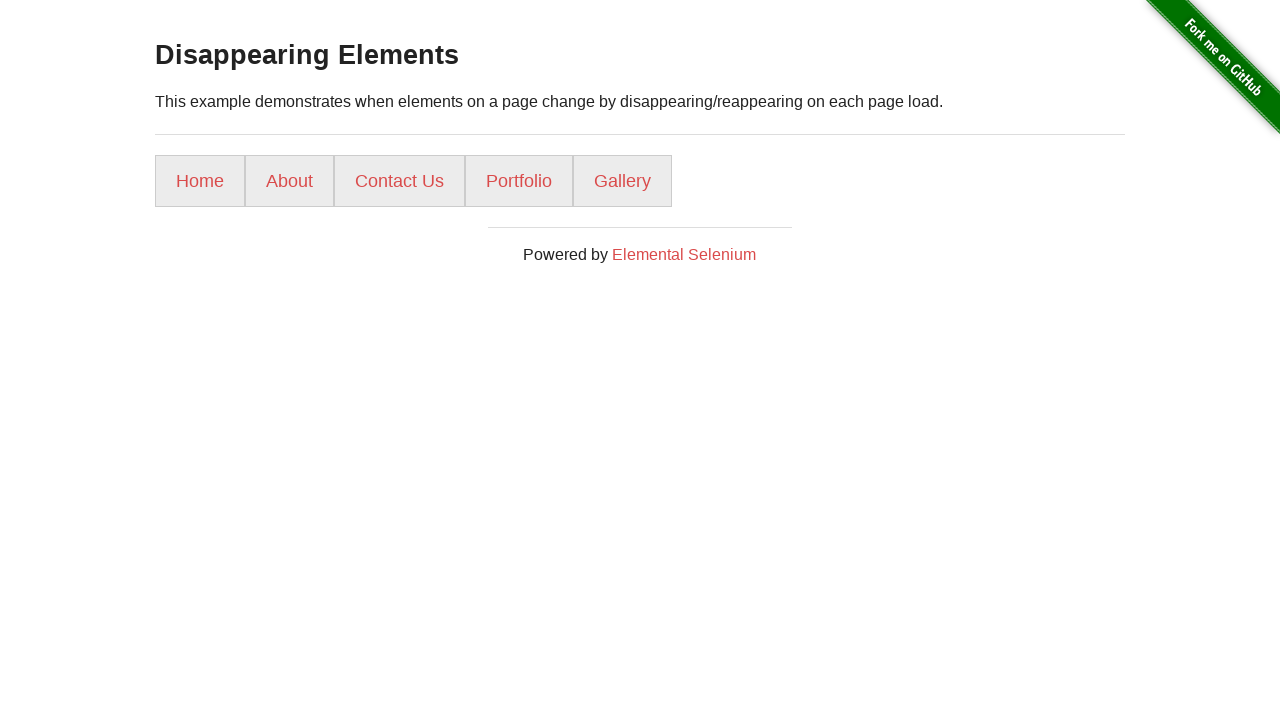

Clicked on Gallery link after refresh at (622, 181) on a:has-text('Gallery')
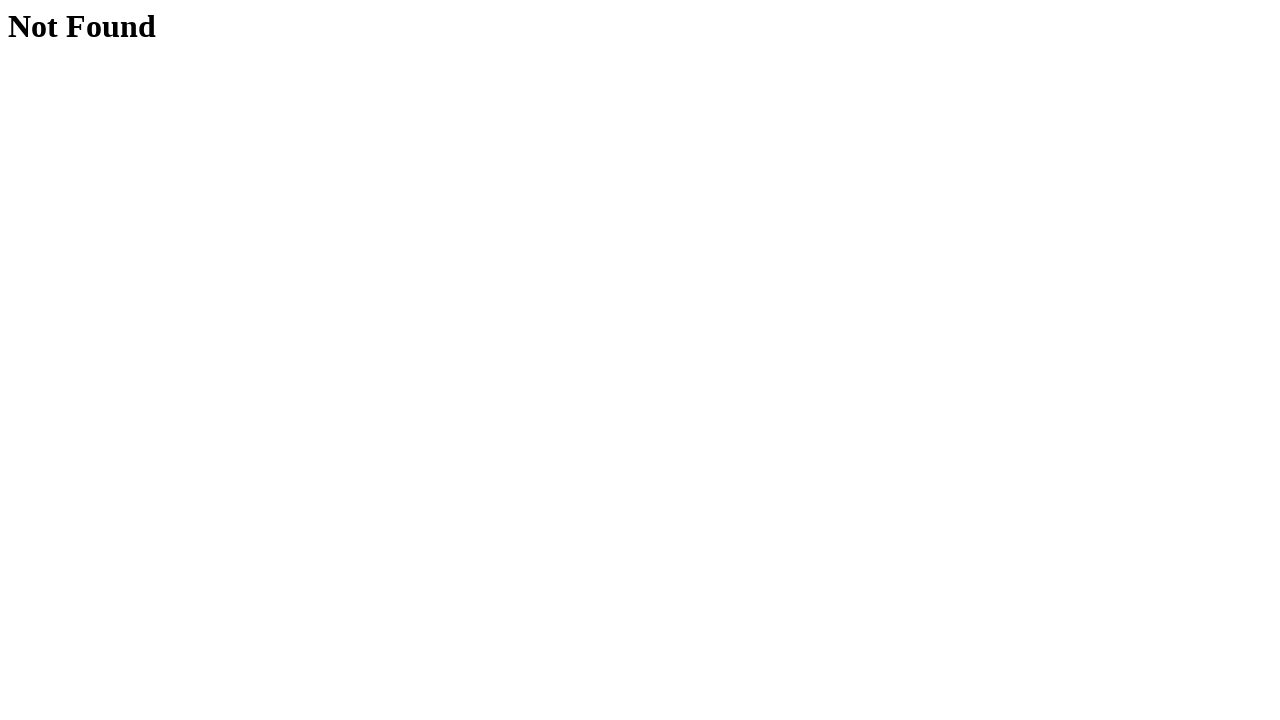

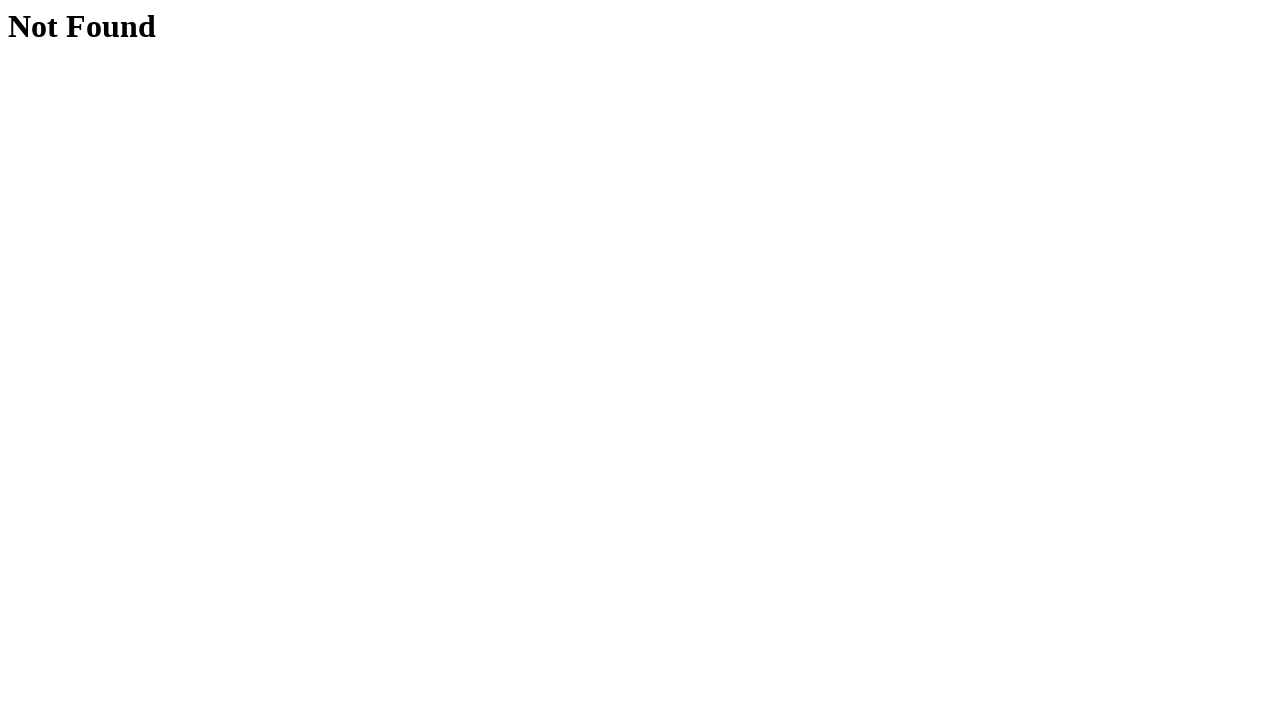